Tests JS Prompt functionality by clicking the prompt button, dismissing the prompt without entering text, and verifying the result message shows null

Starting URL: https://the-internet.herokuapp.com/javascript_alerts

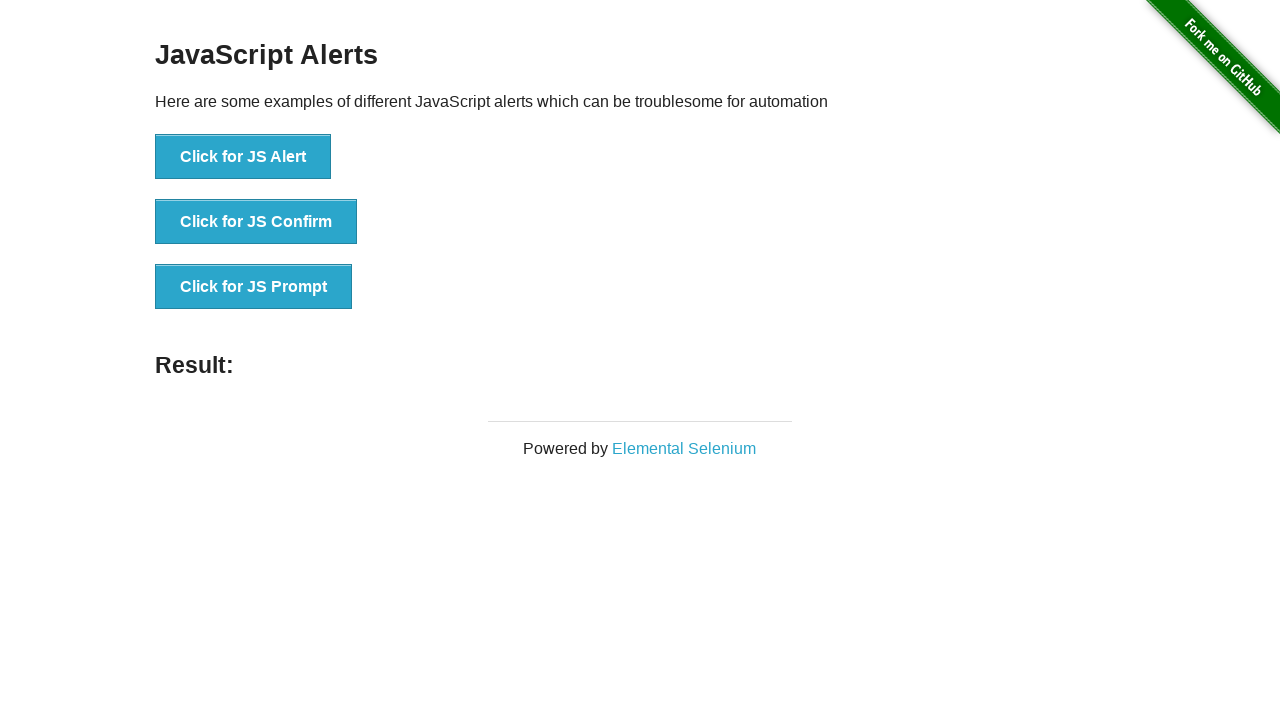

Set up dialog handler to dismiss prompts without input
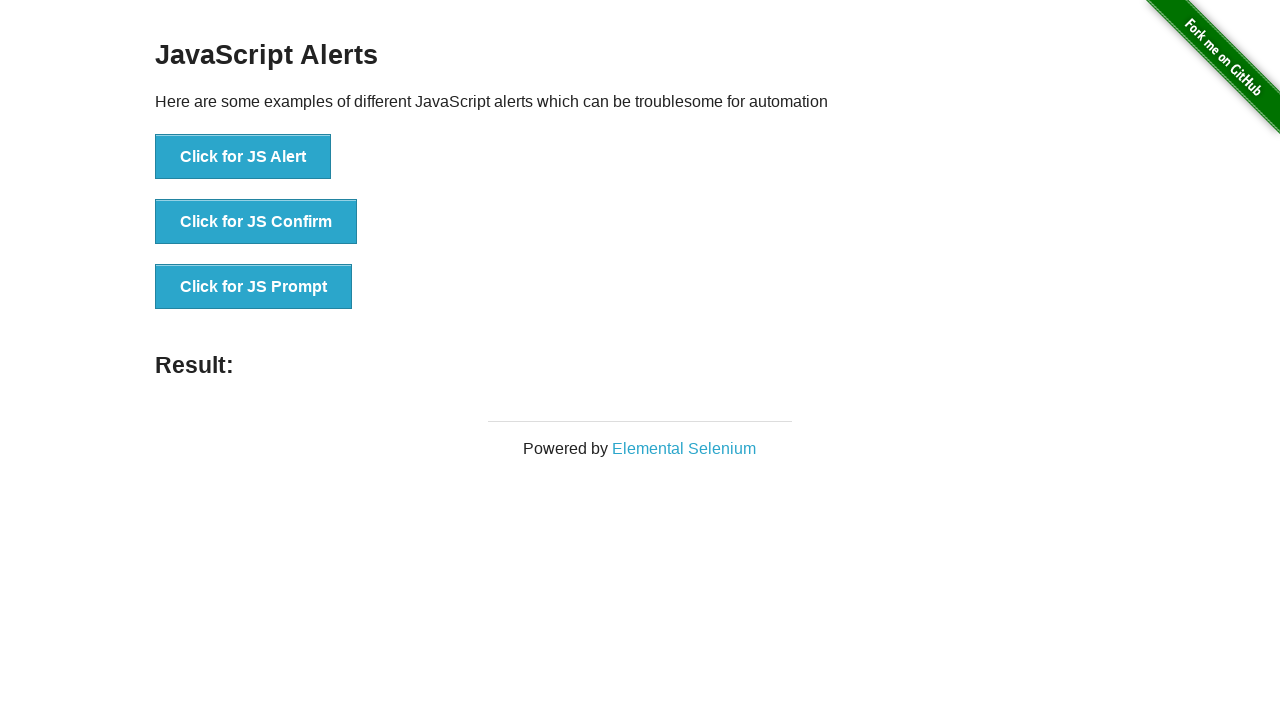

Clicked JS Prompt button at (254, 287) on button[onclick*='jsPrompt']
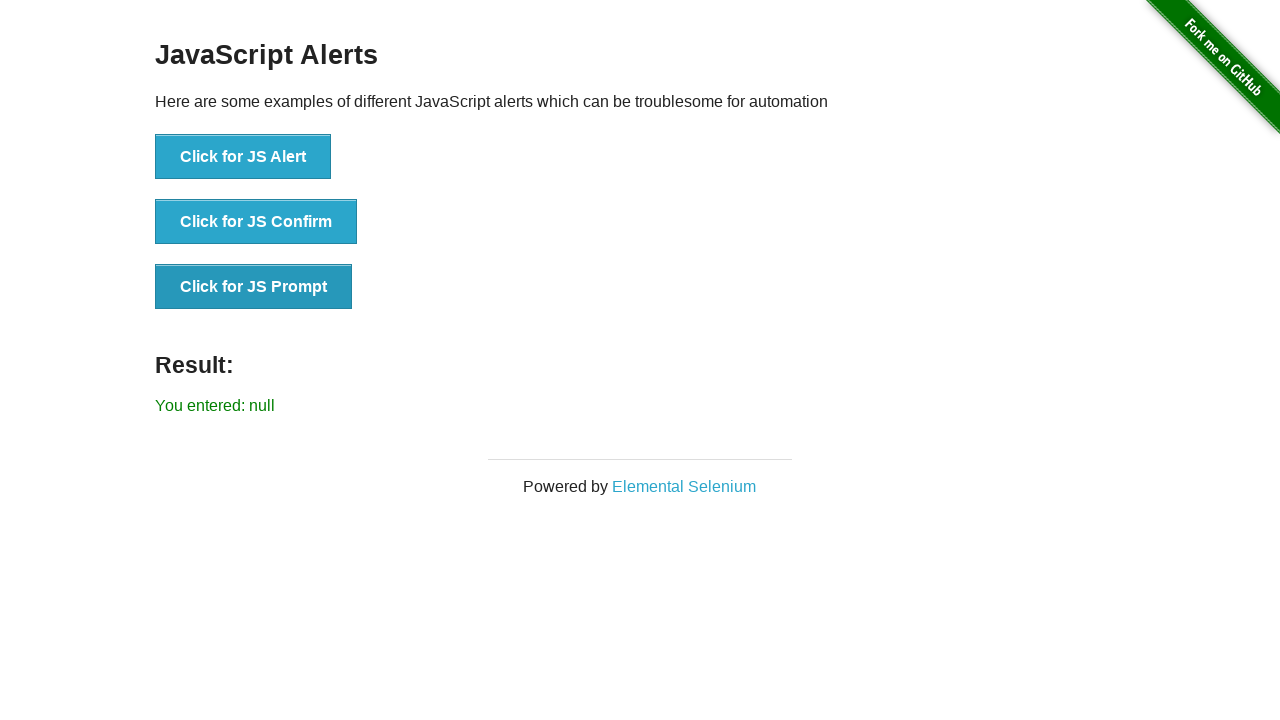

Result message appeared on page
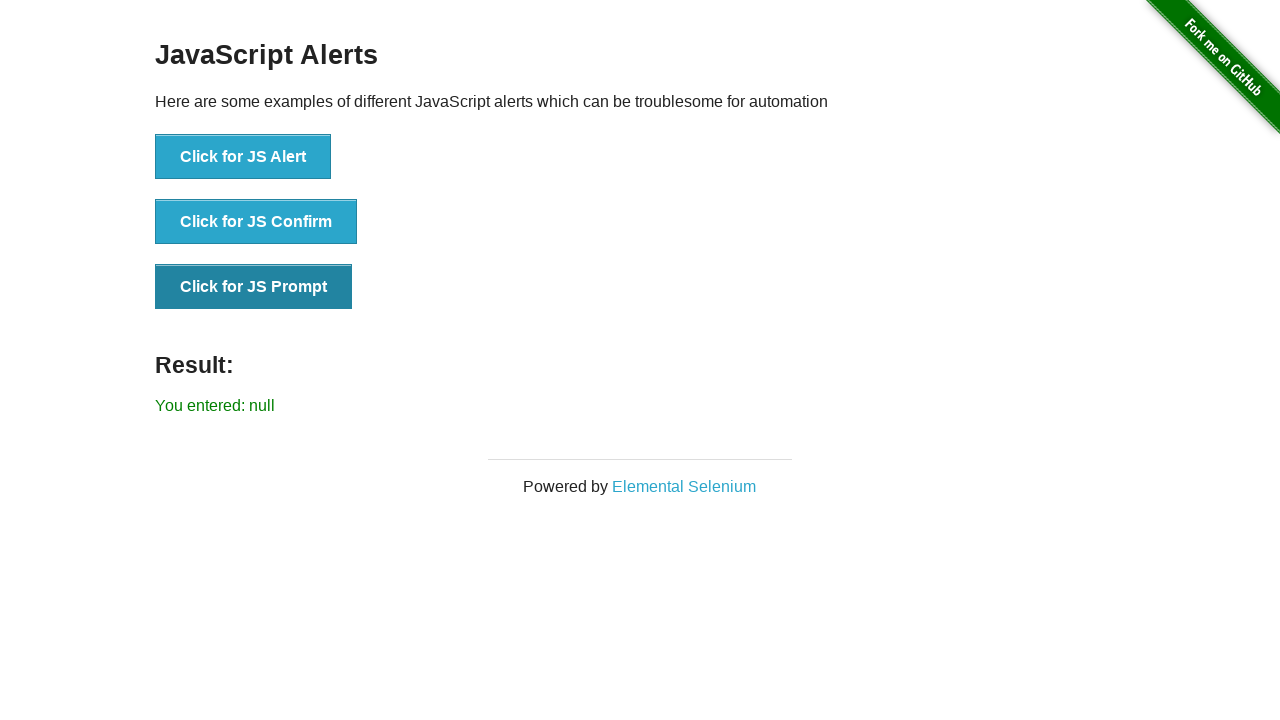

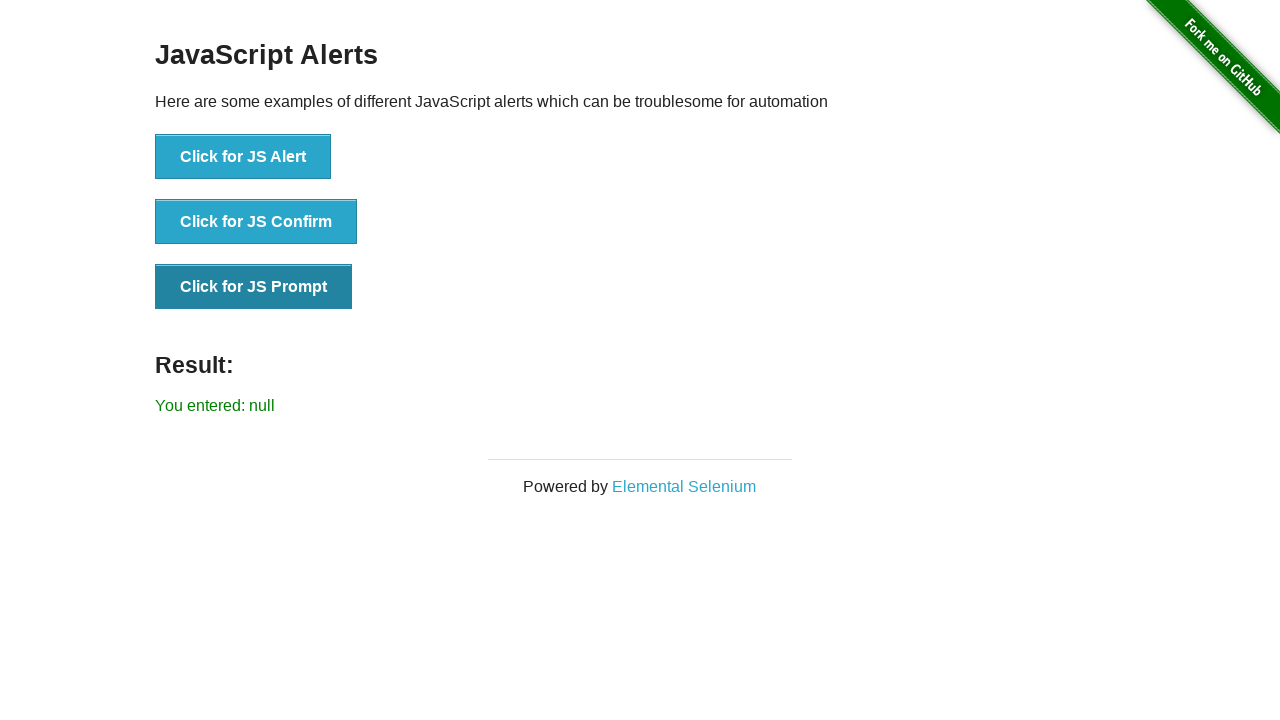